Tests a web form by entering text into a text box and clicking the submit button, then verifies a success message is displayed.

Starting URL: https://www.selenium.dev/selenium/web/web-form.html

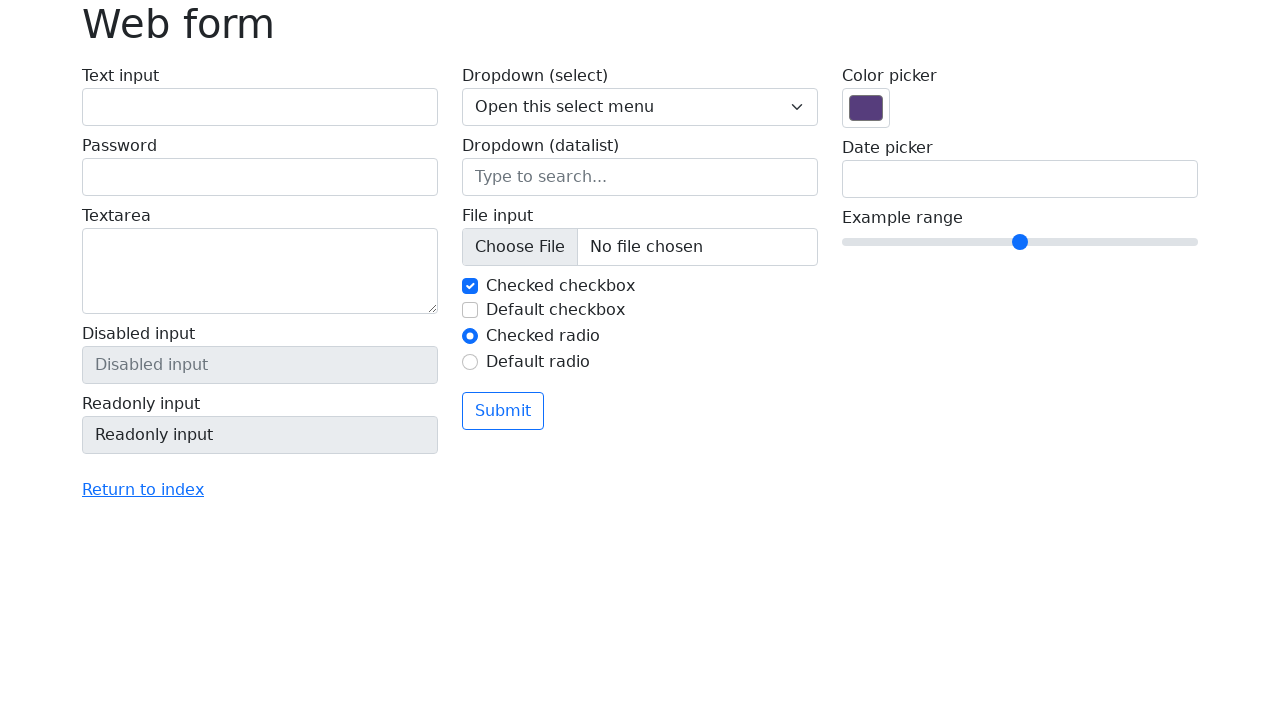

Filled text box with 'Selenium' on input[name='my-text']
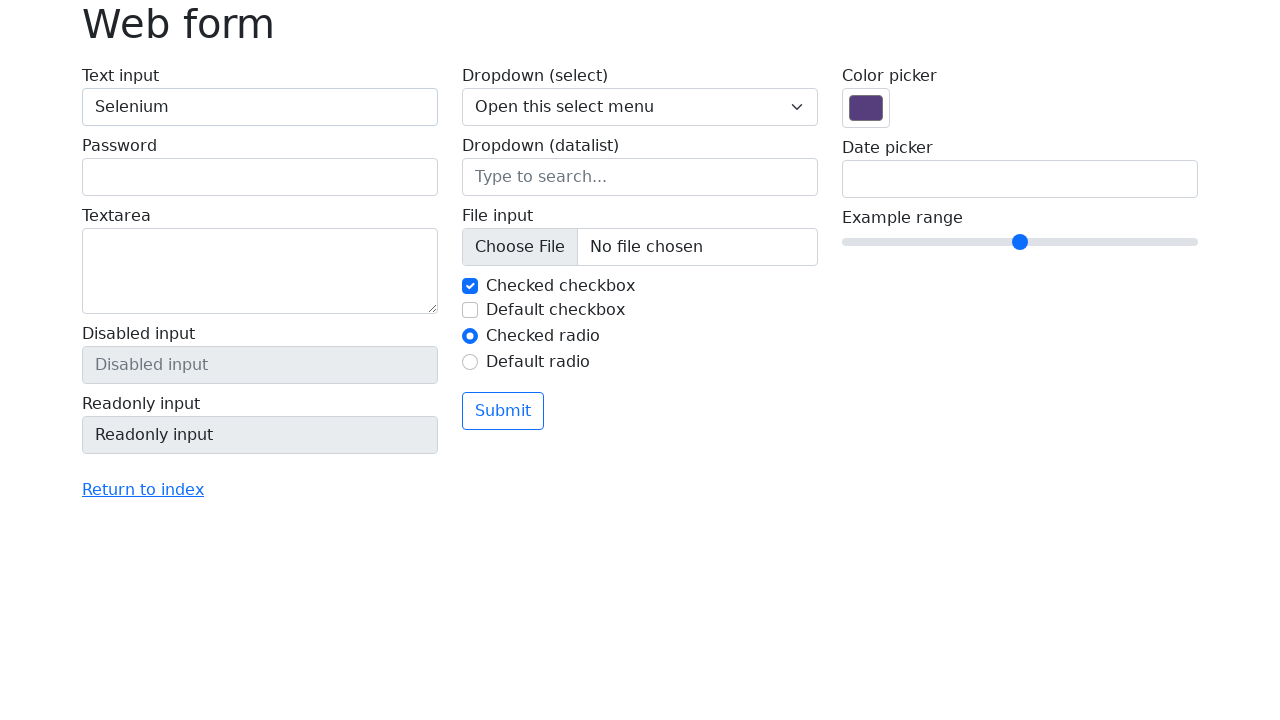

Clicked submit button at (503, 411) on button
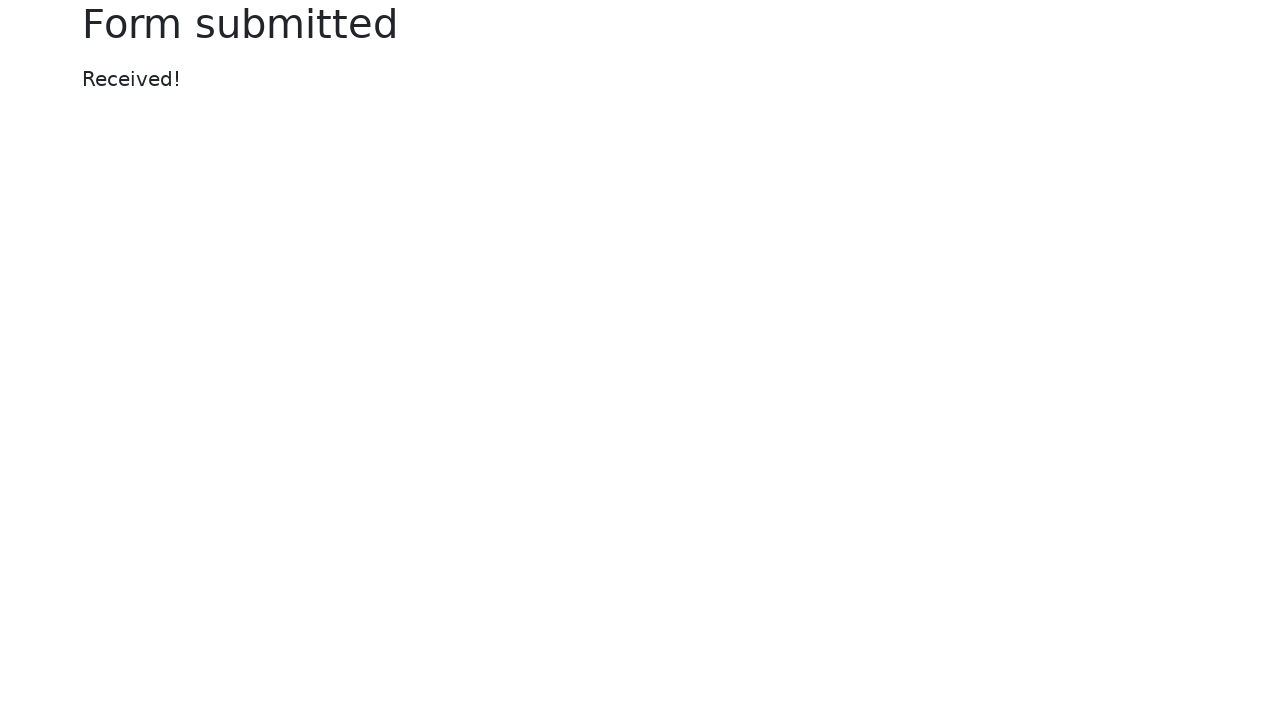

Success message appeared
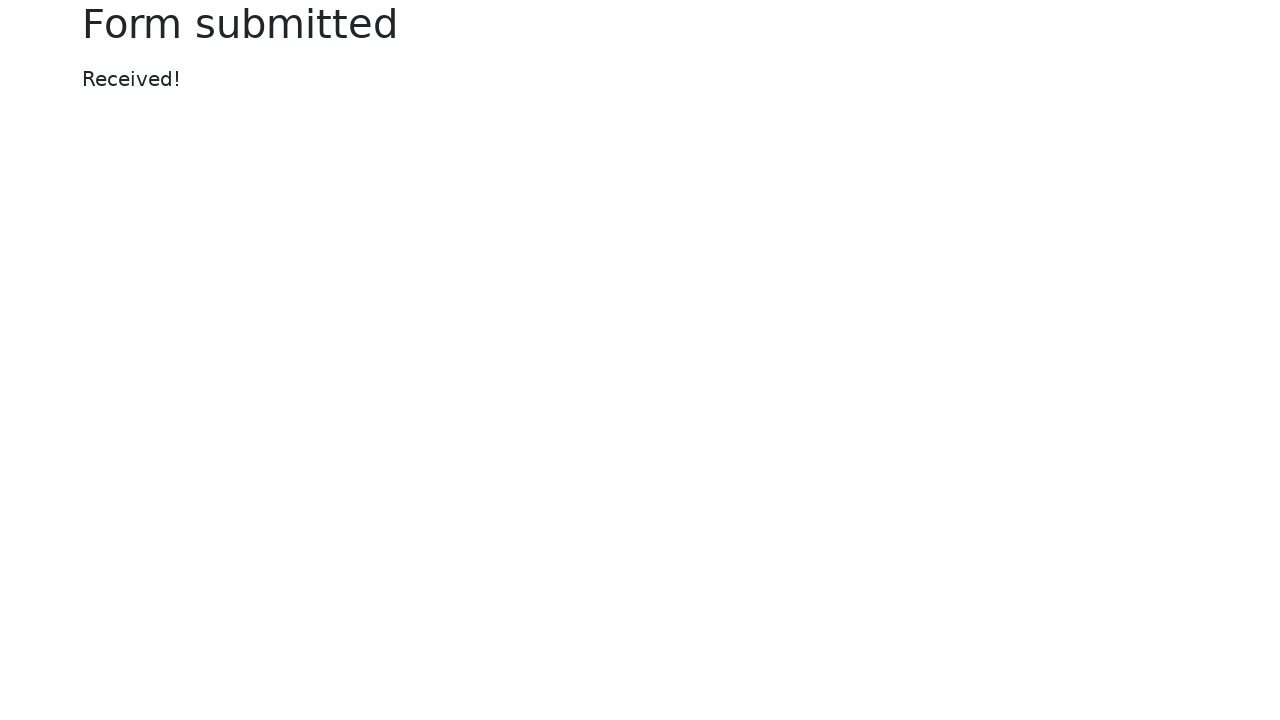

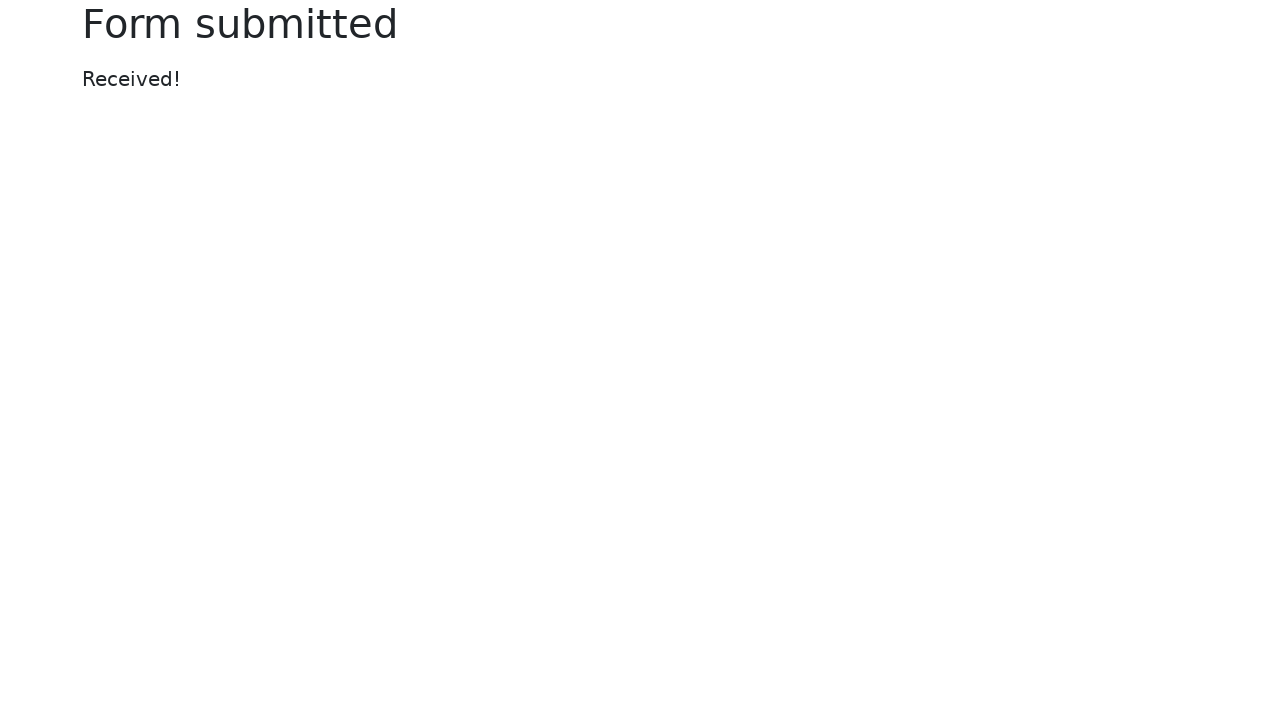